Navigates to the LambdaTest homepage and verifies that the page title contains "LambdaTest"

Starting URL: https://www.lambdatest.com/

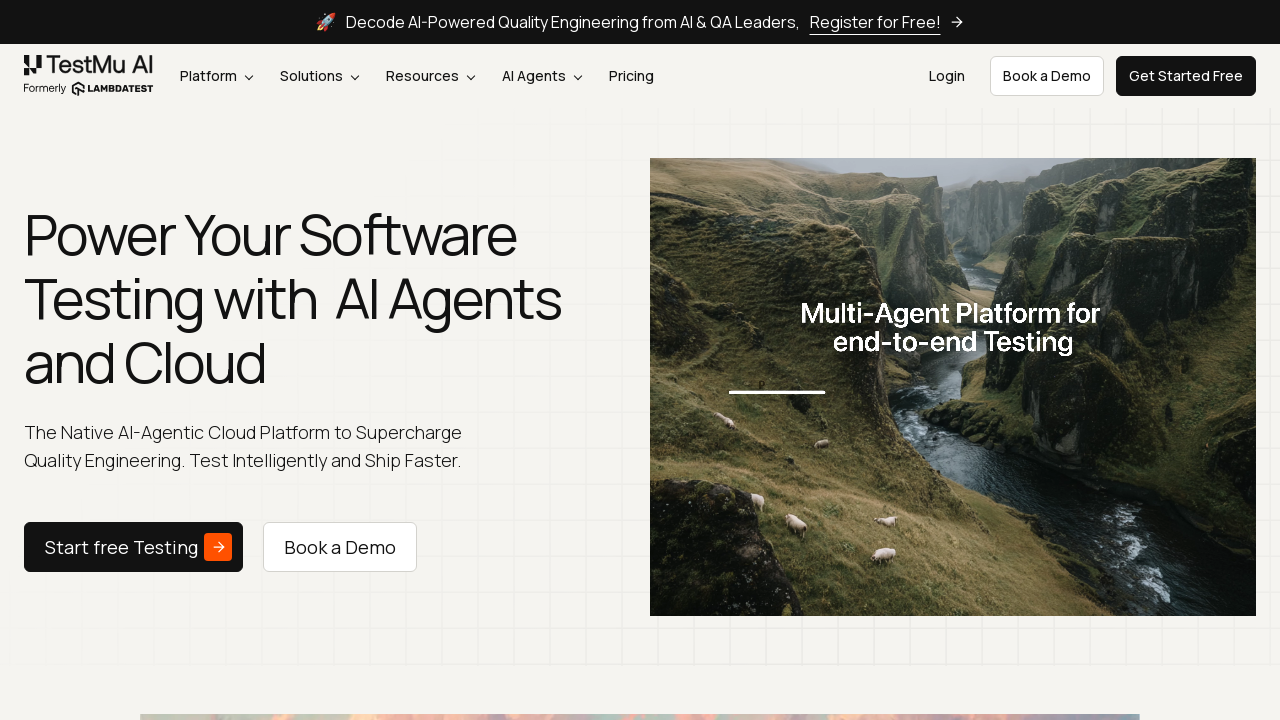

Waited for page to reach domcontentloaded state
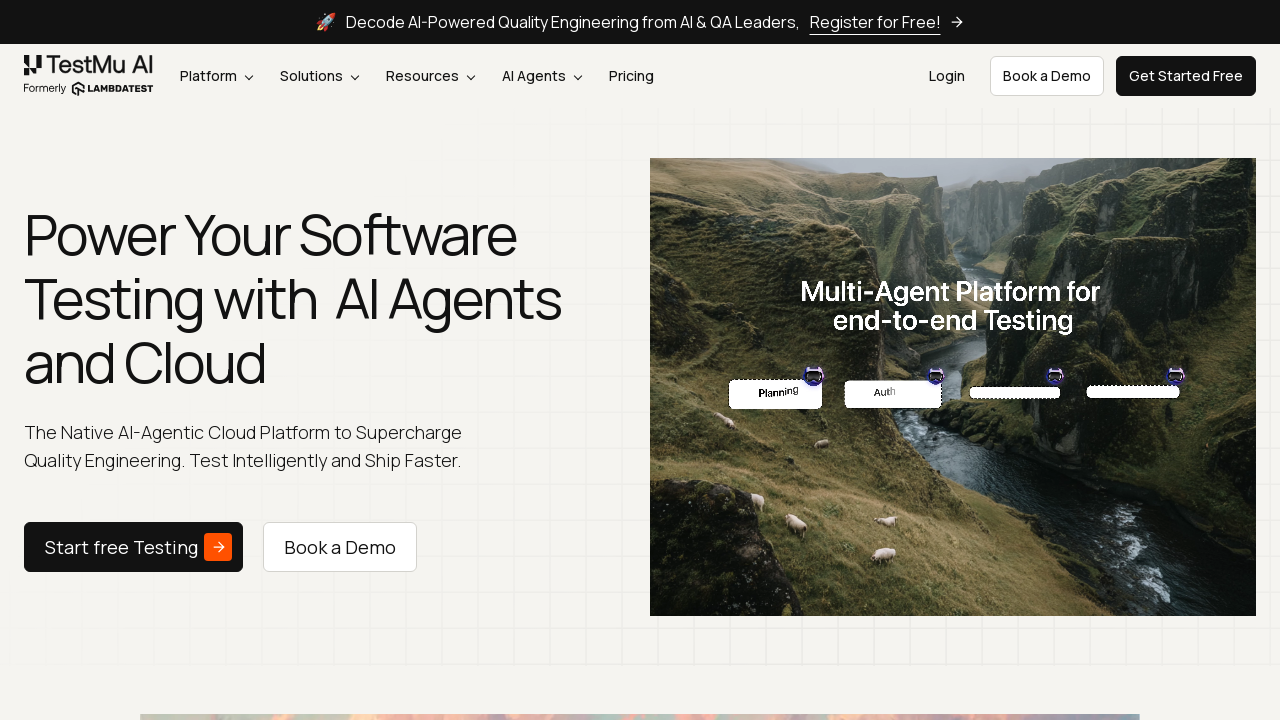

Verified page title contains 'LambdaTest'
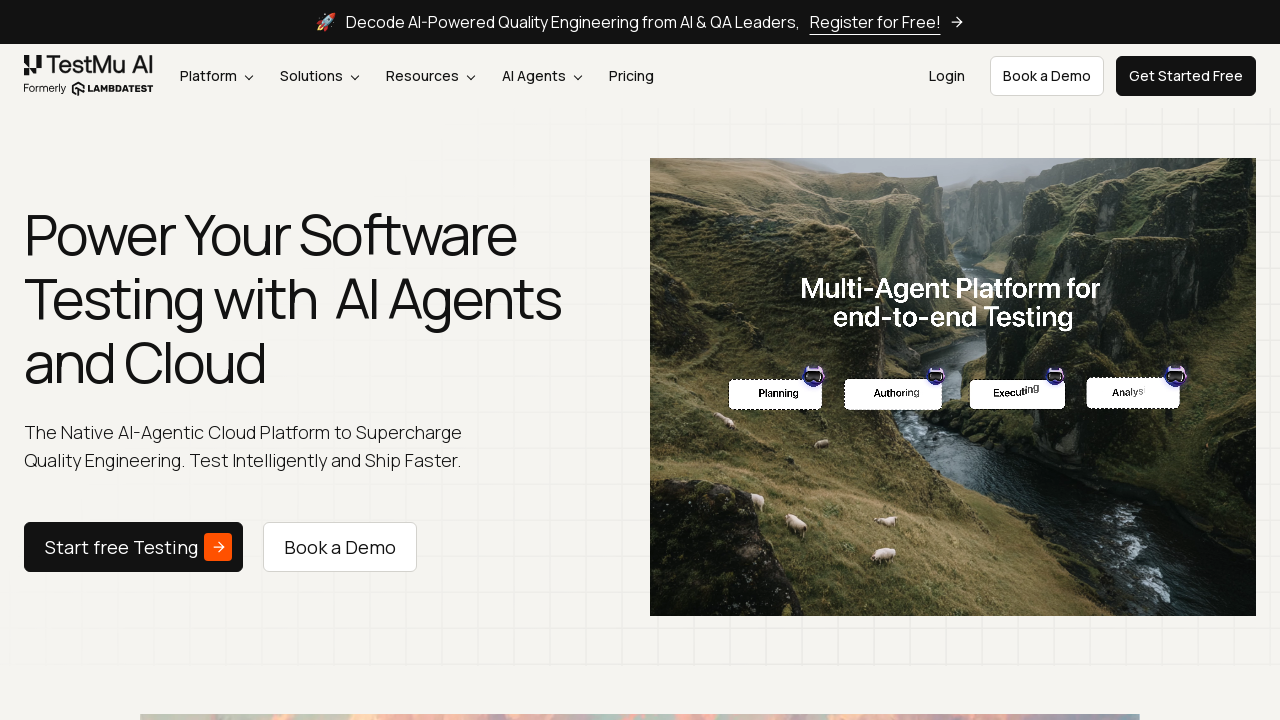

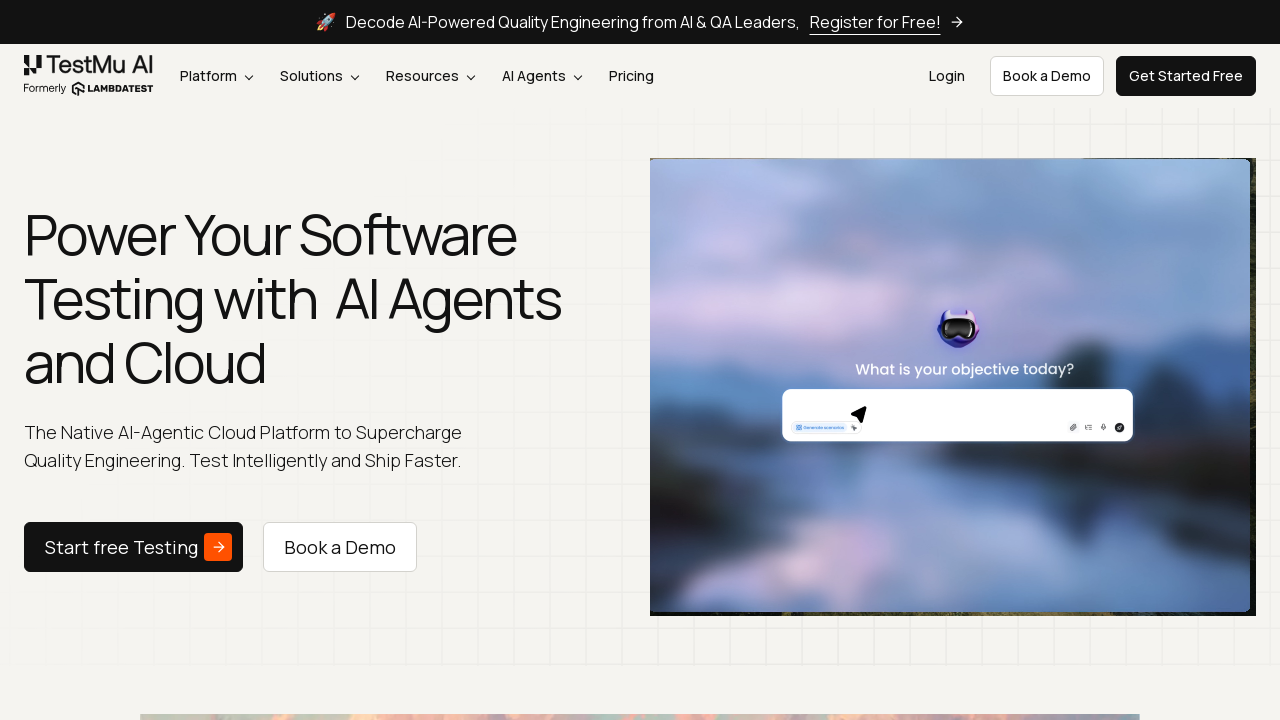